Tests multiple window handling by clicking a button that opens a new window, switching to the new window, verifying it opened, closing it, and switching back to the parent window.

Starting URL: https://demo.automationtesting.in/Windows.html

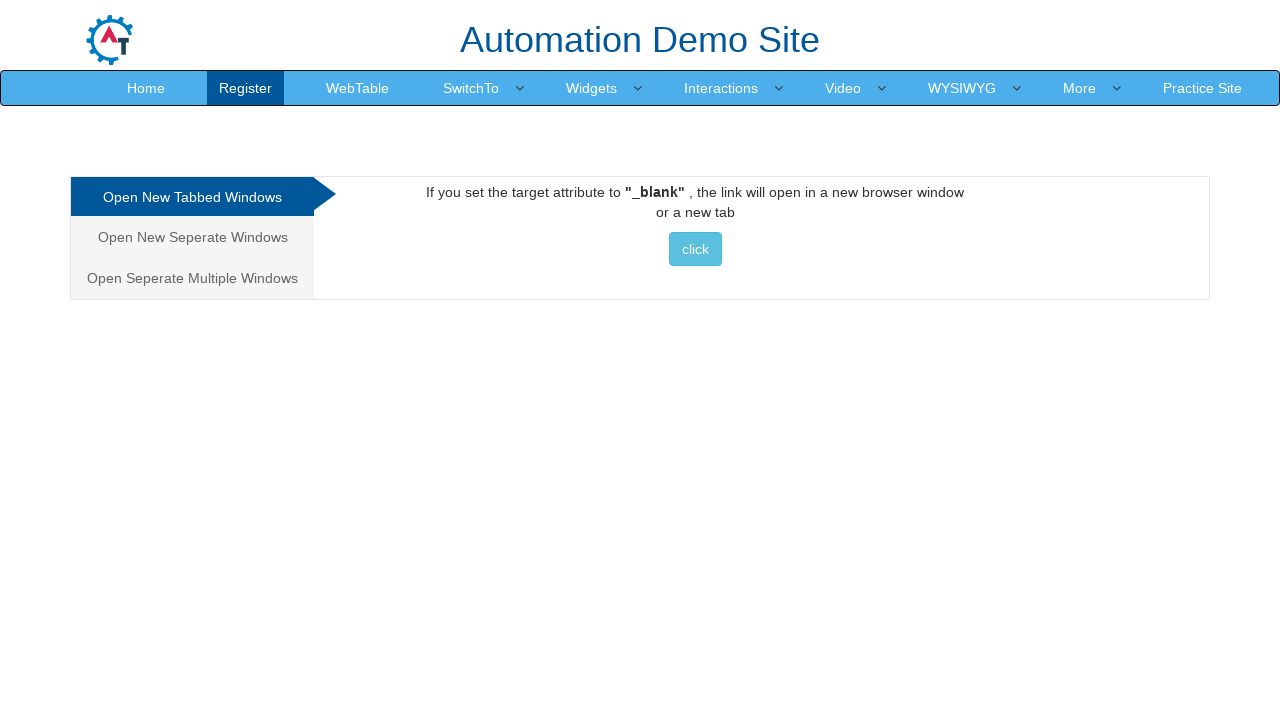

Clicked button to open new window at (695, 249) on xpath=//button[text()='    click   ']
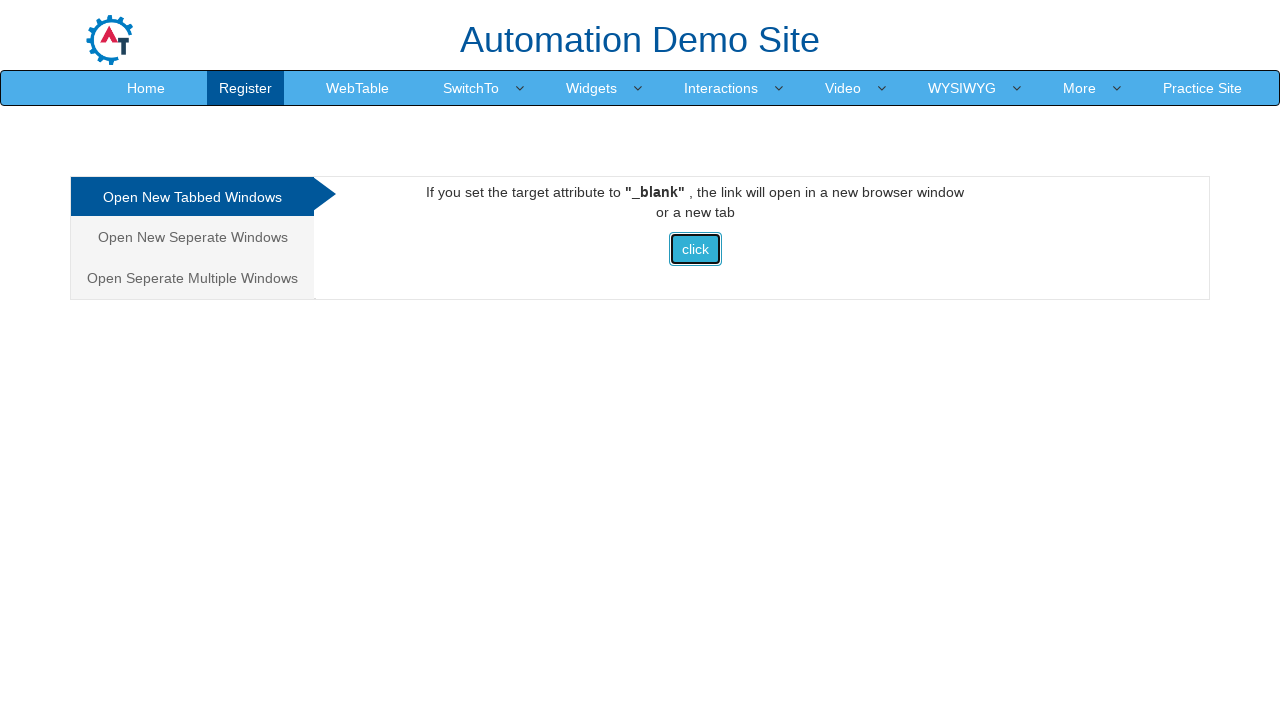

Clicked button and waited for new page to open at (695, 249) on xpath=//button[text()='    click   ']
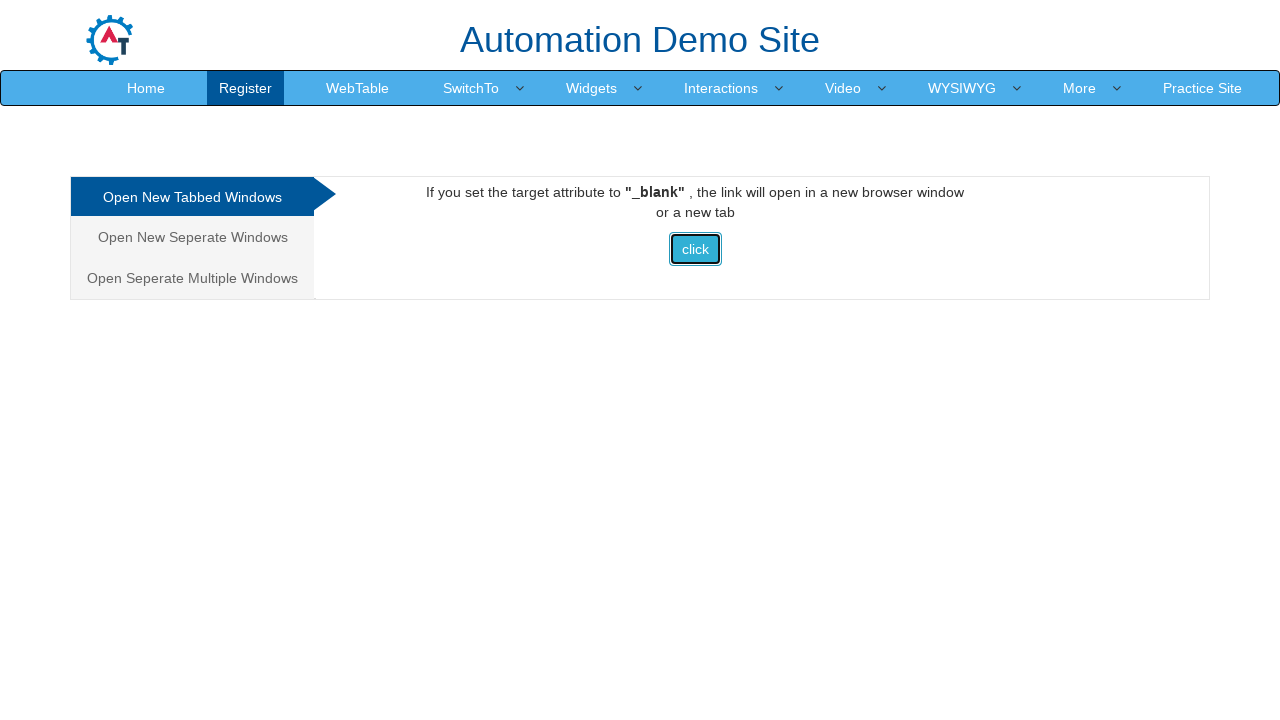

New window/page opened successfully
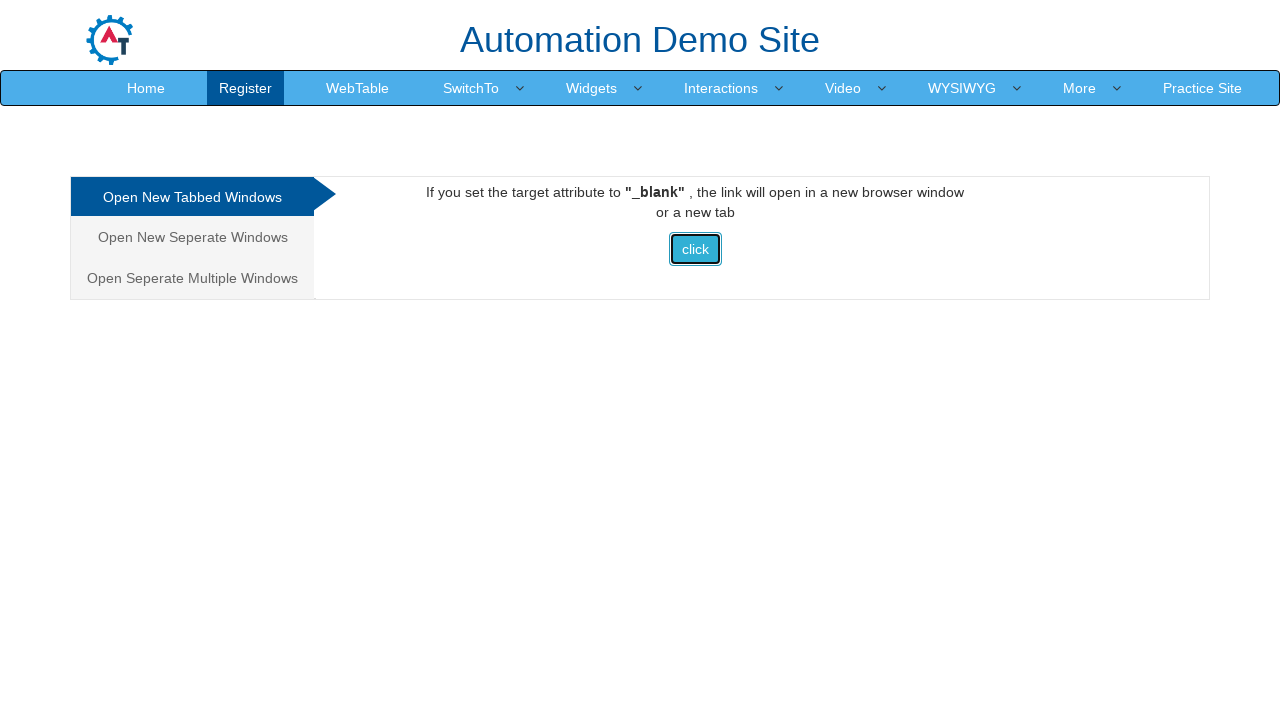

New page fully loaded
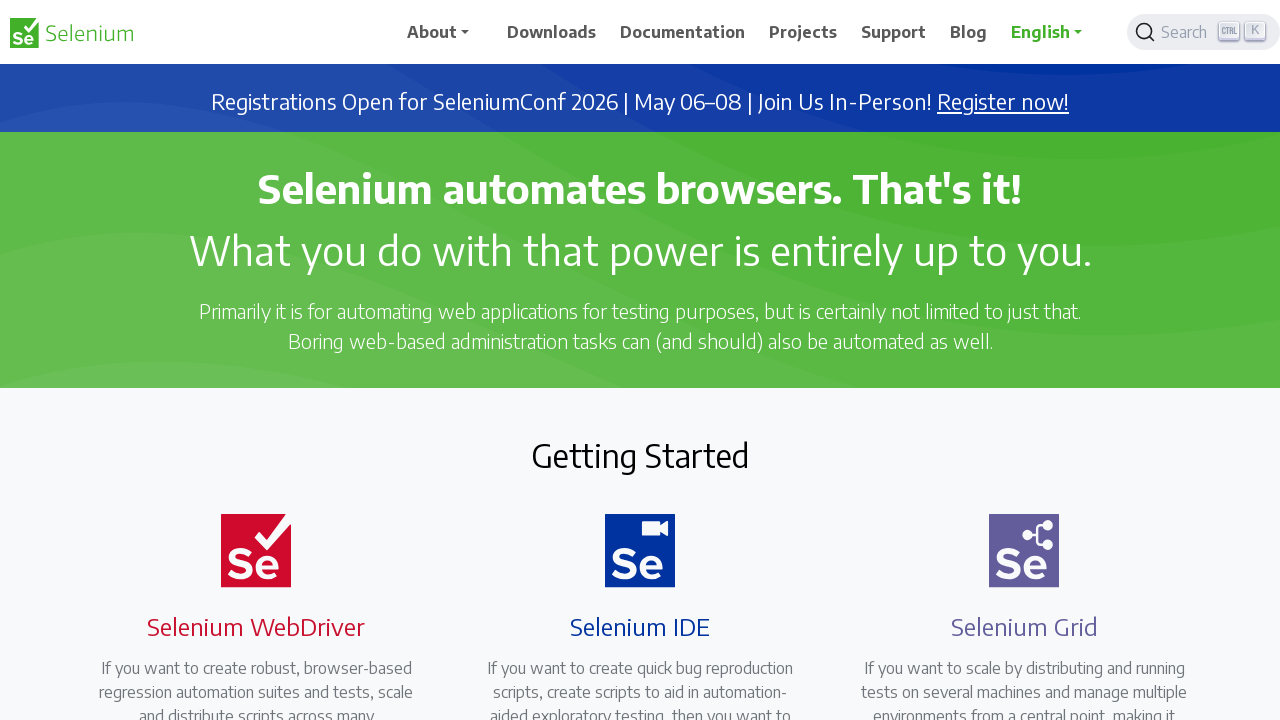

Verified new window title: Selenium
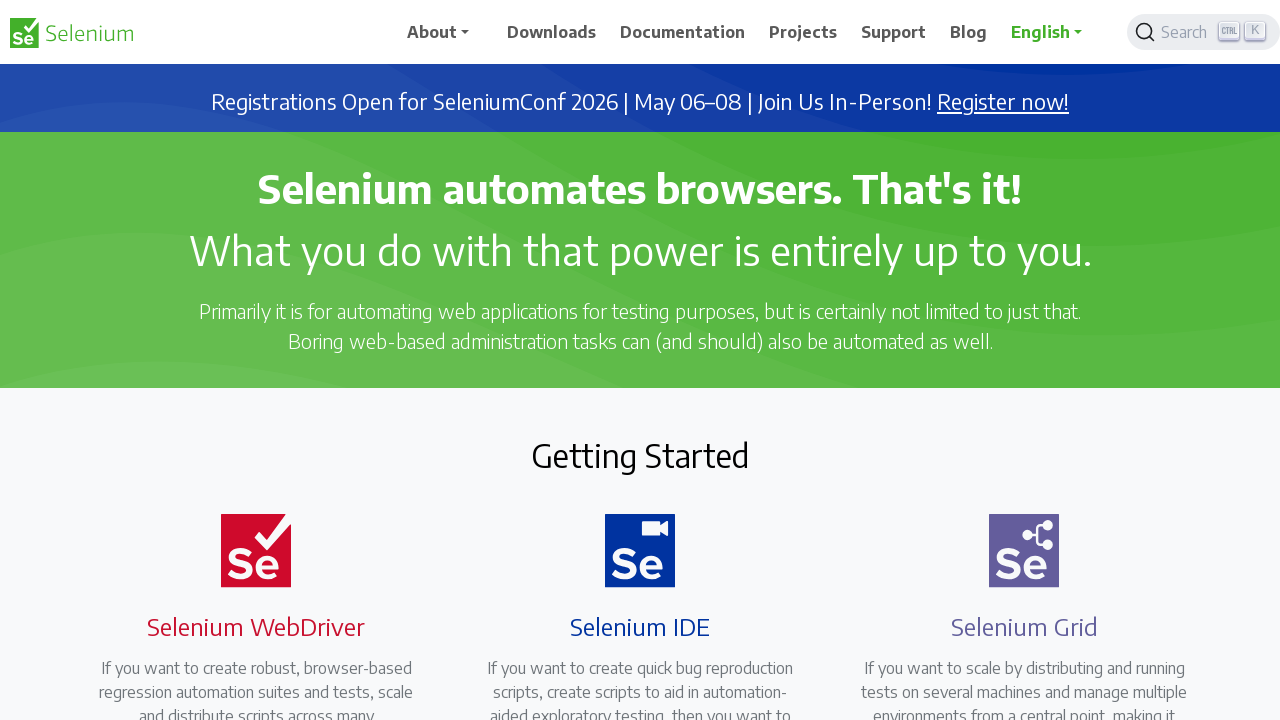

Closed child window
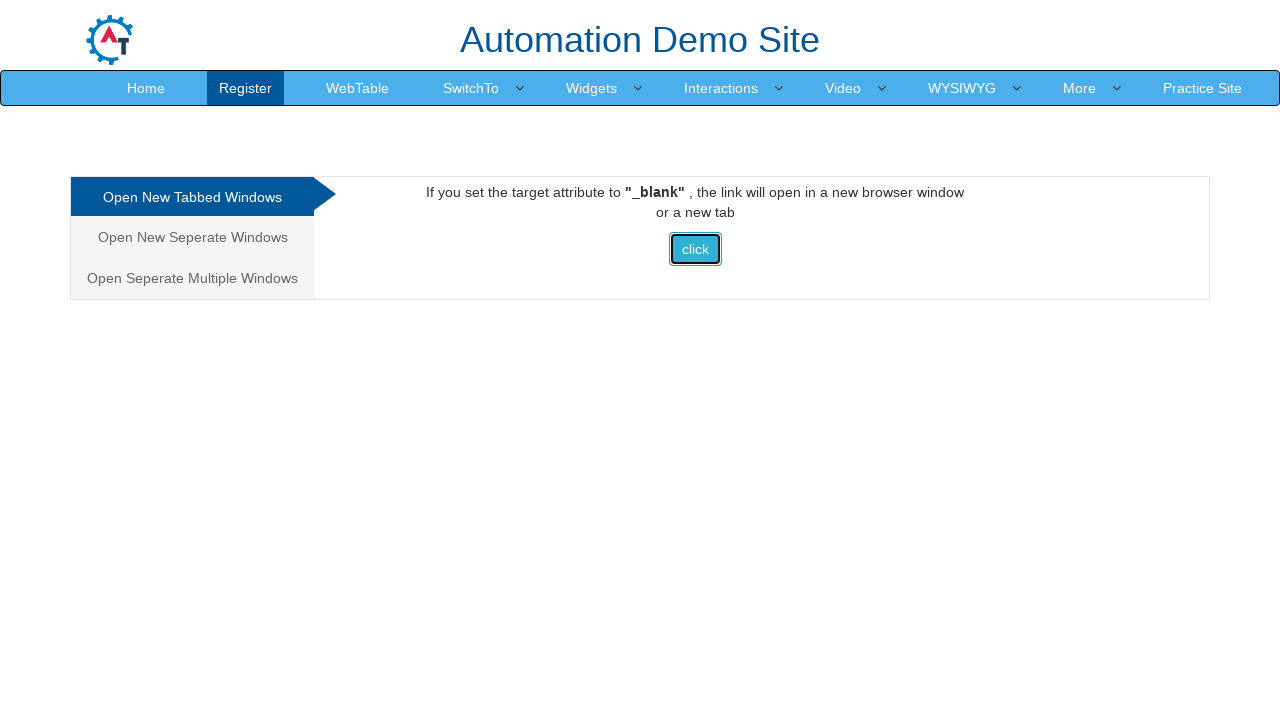

Parent window is accessible after closing child window
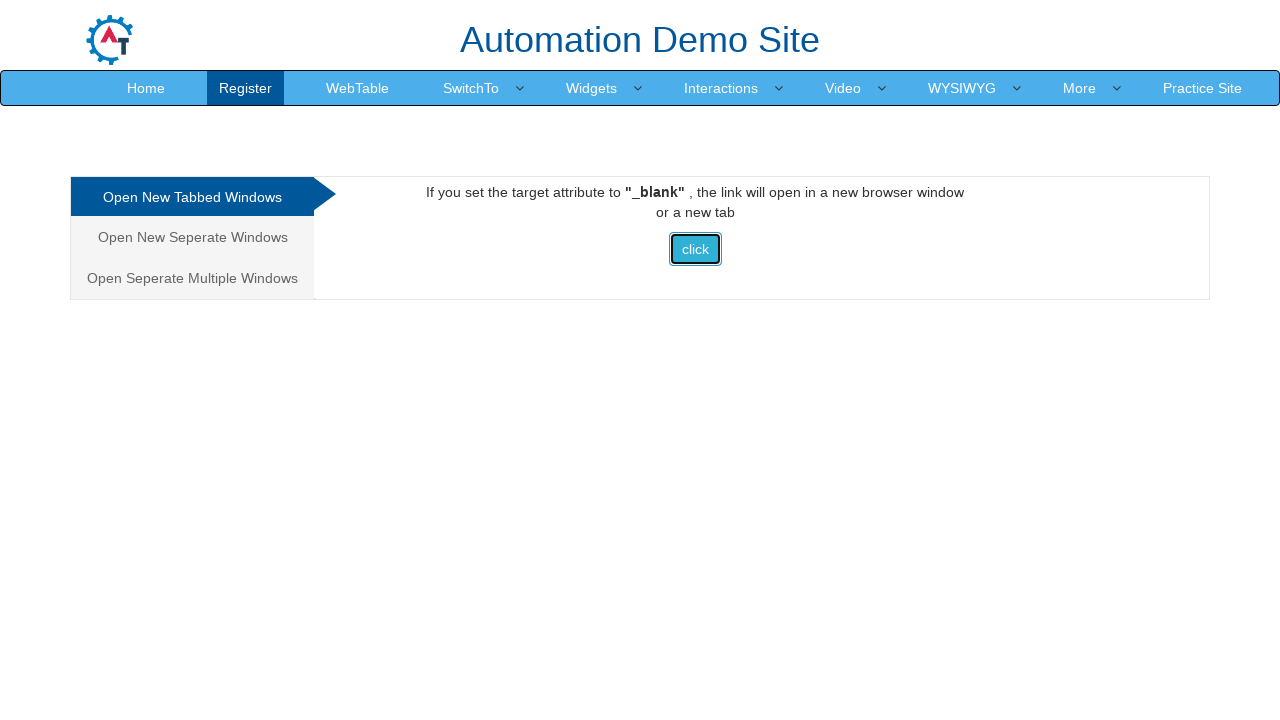

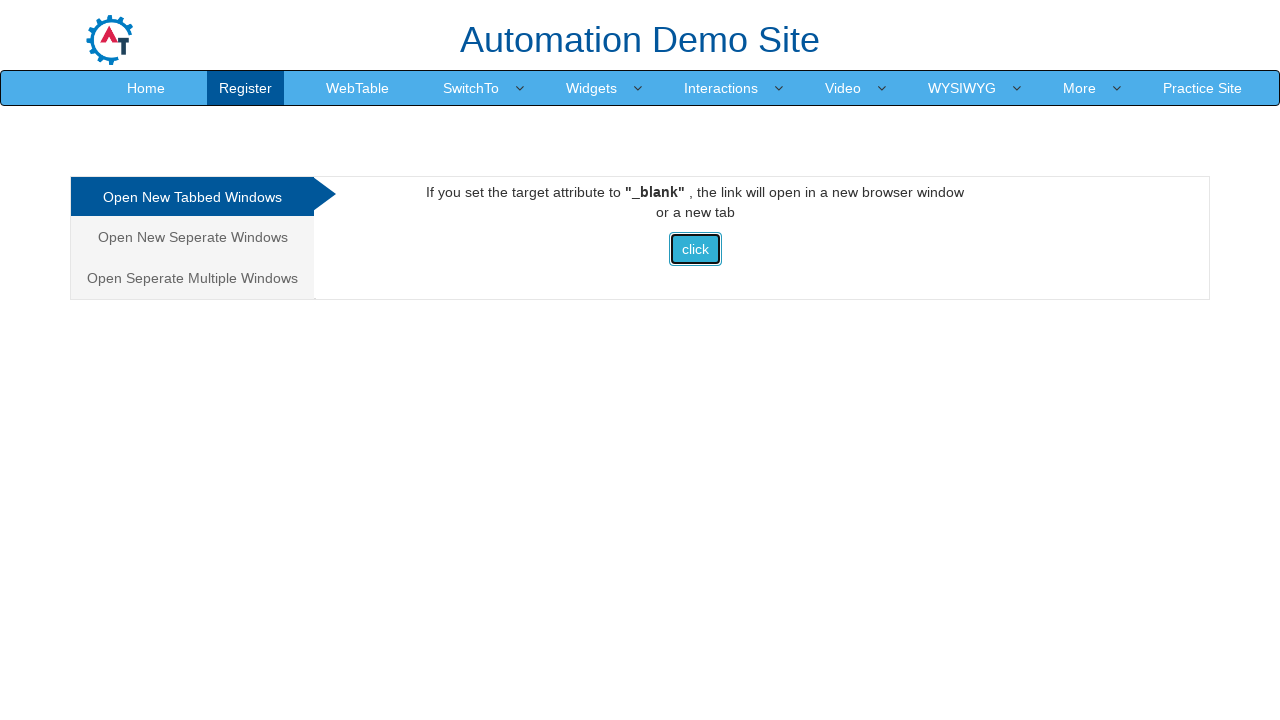